Tests that marking a todo as completed while viewing 'Active' filter hides it

Starting URL: https://todomvc.com/examples/typescript-angular/#/

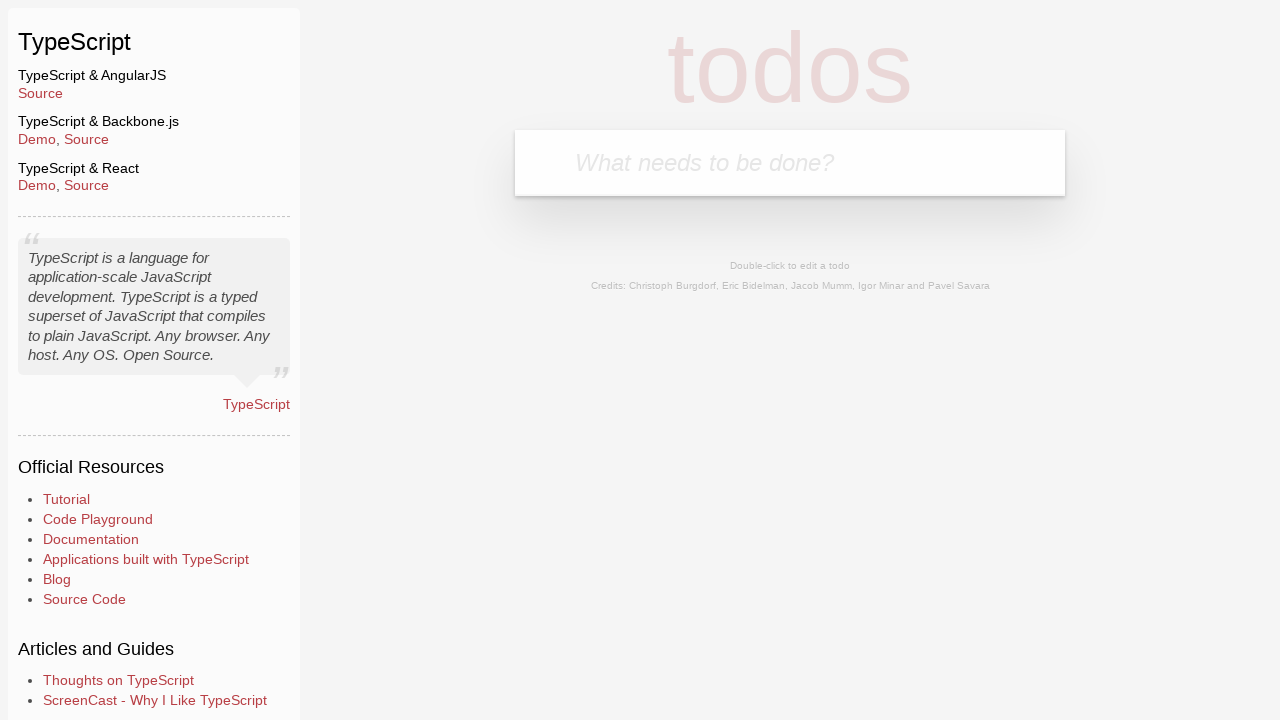

Filled new todo input field with 'Example1' on .new-todo
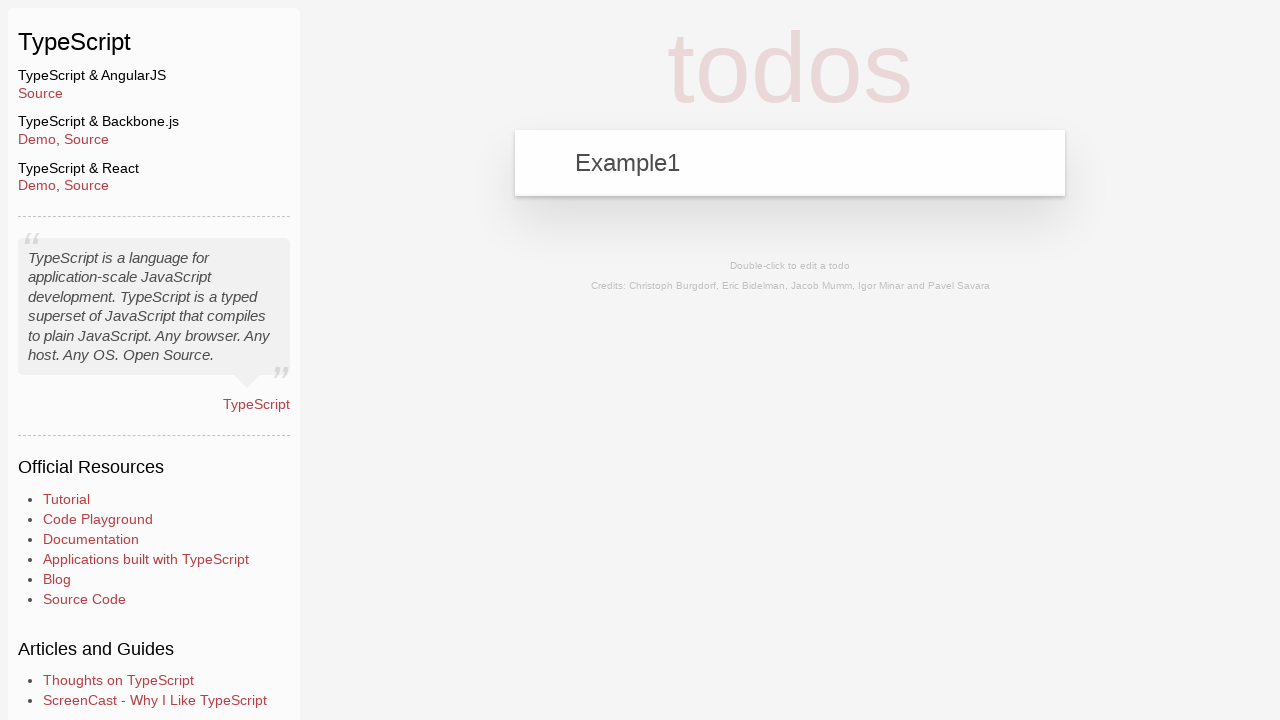

Pressed Enter to add the todo on .new-todo
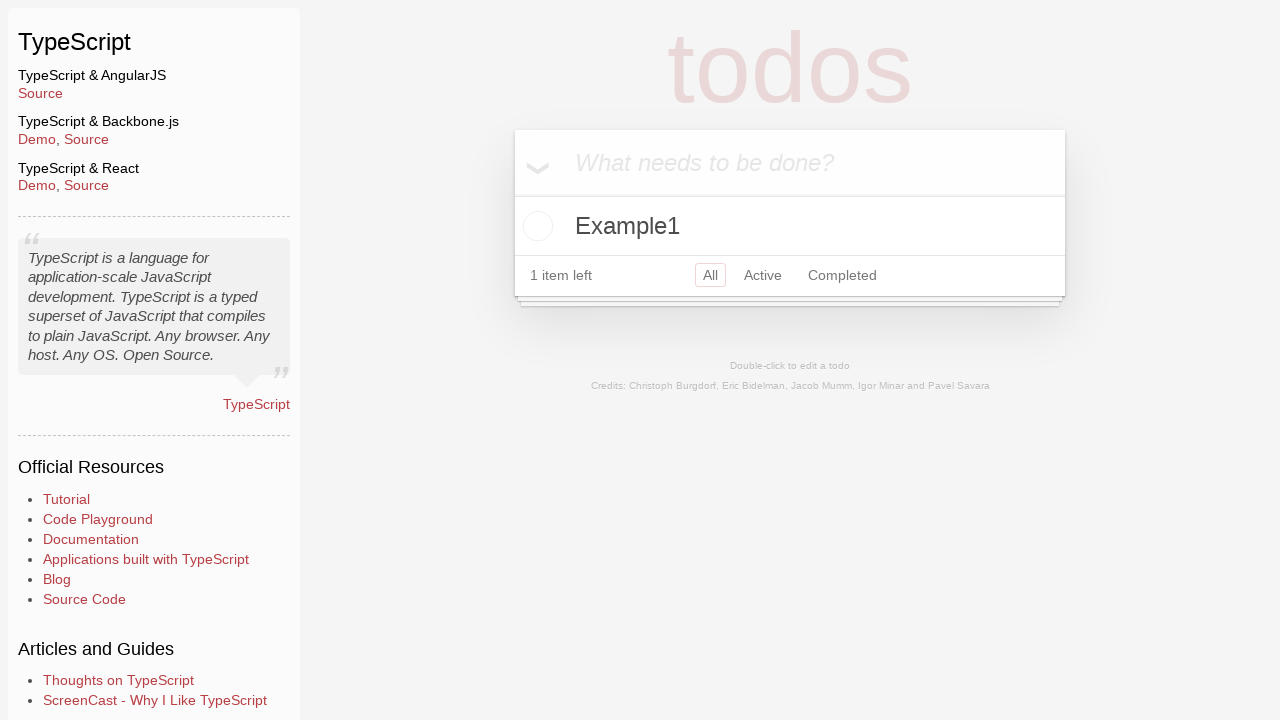

Clicked Active filter button at (763, 275) on a:has-text('Active')
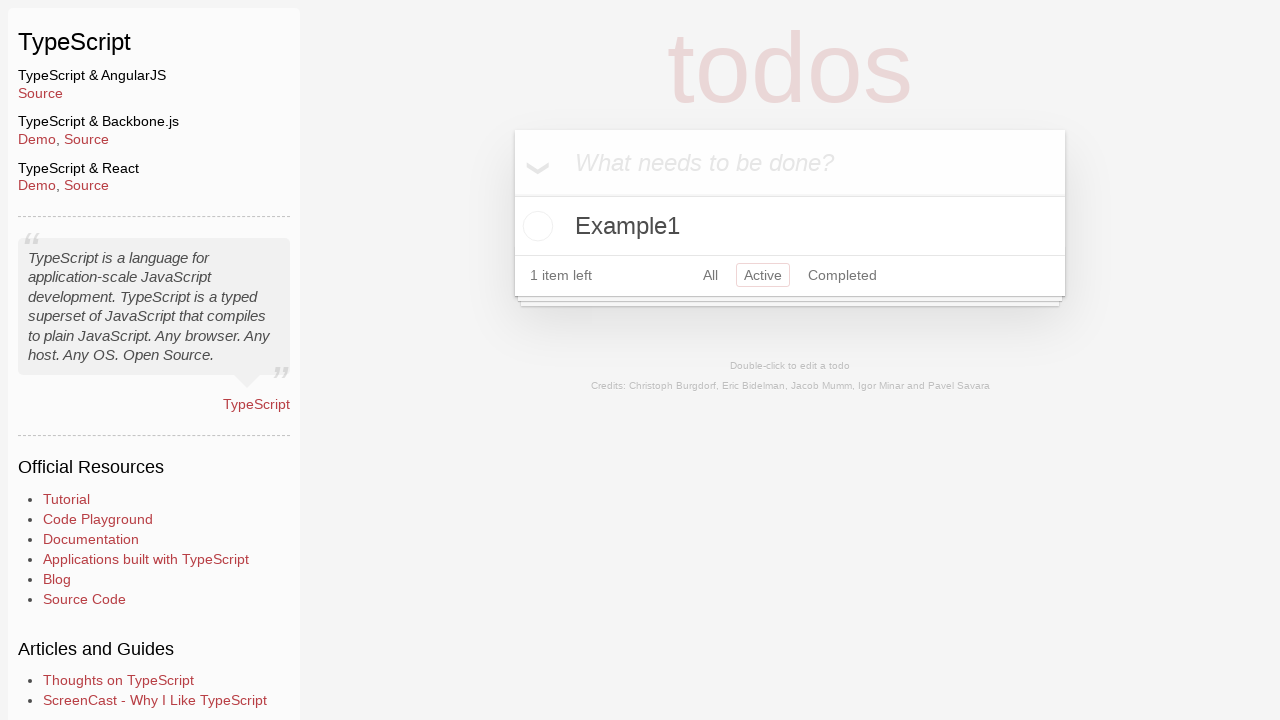

Clicked toggle button to mark Example1 as completed at (535, 226) on li:has-text('Example1') .toggle
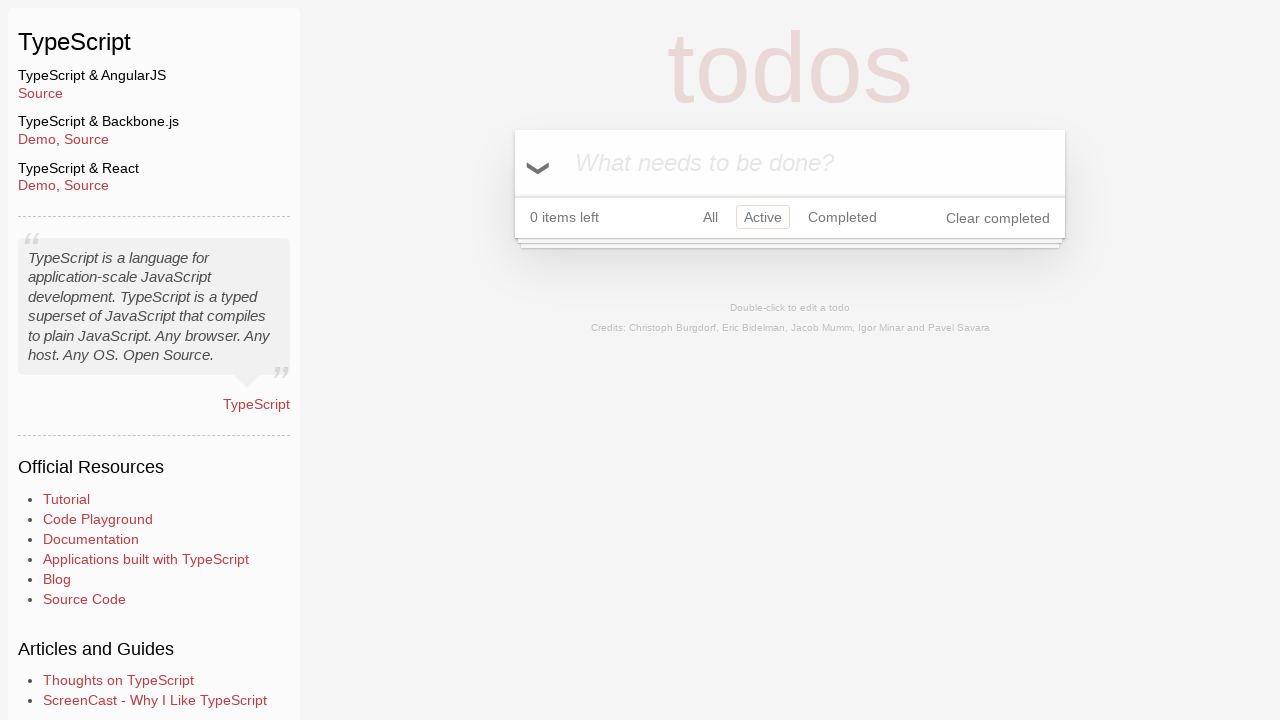

Verified that completed todo is hidden when viewing Active filter
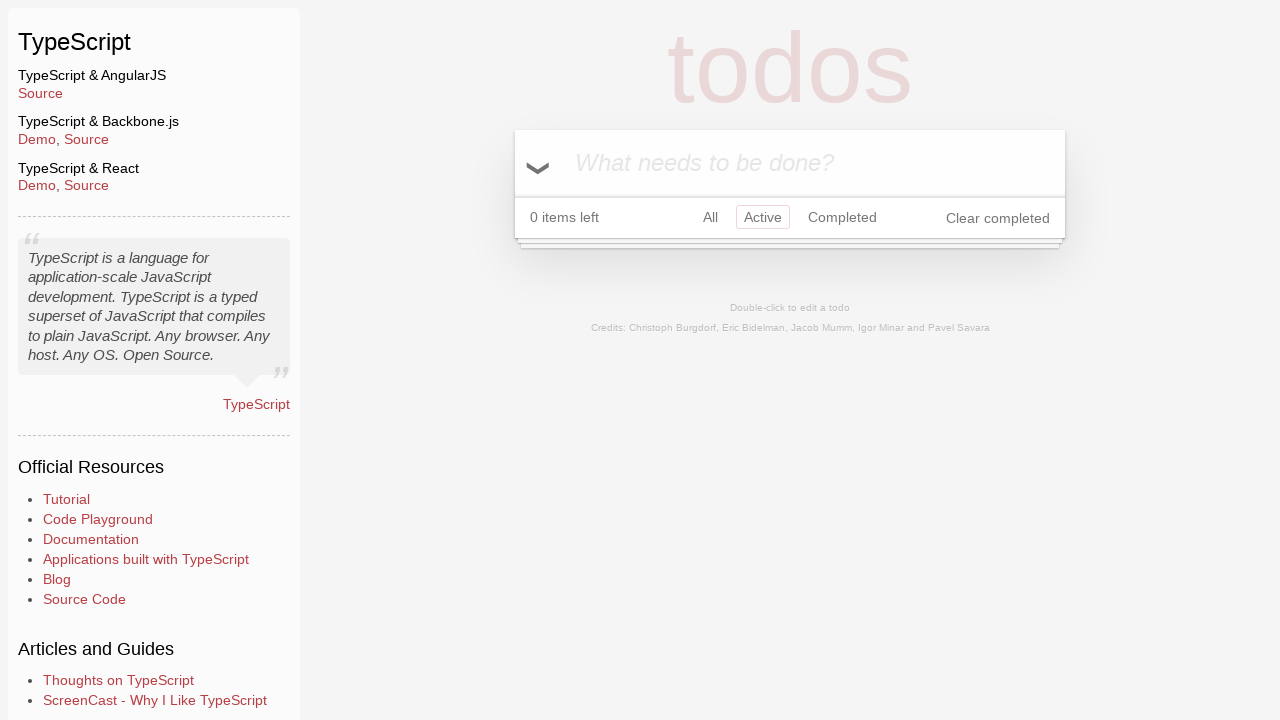

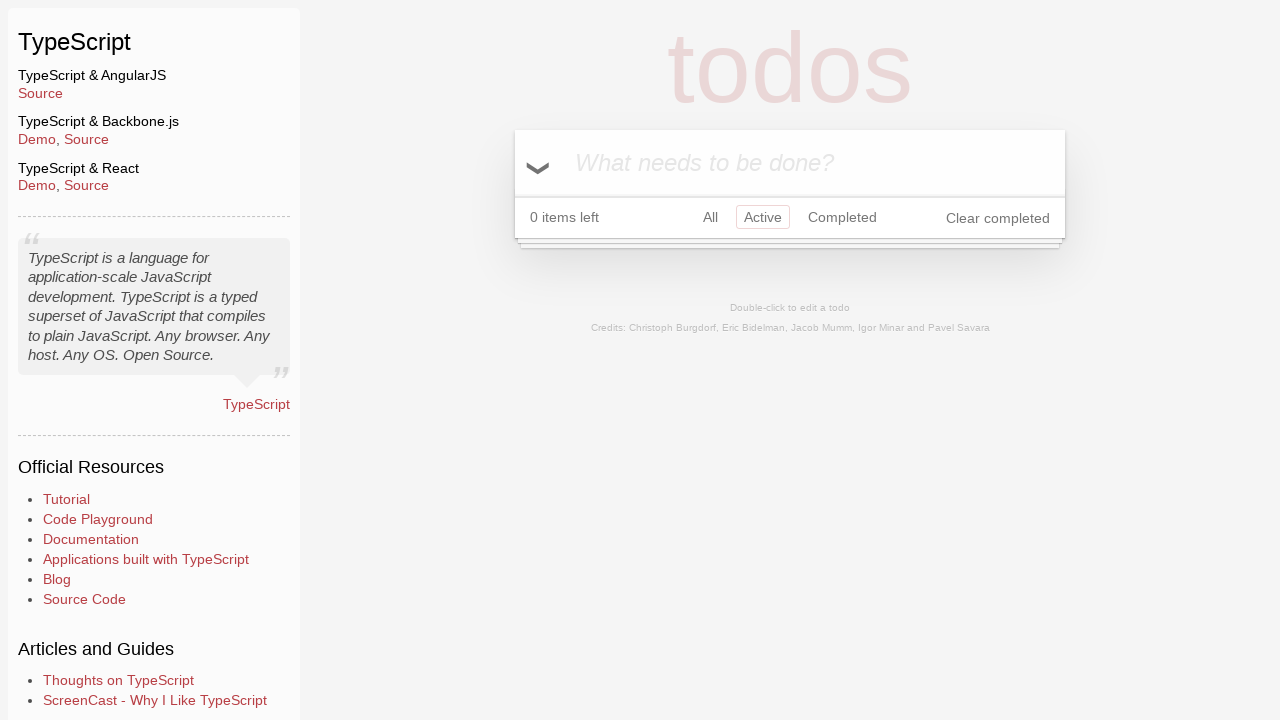